Tests opening a new browser window by clicking a button and switching to the newly opened window

Starting URL: https://demoqa.com/browser-windows

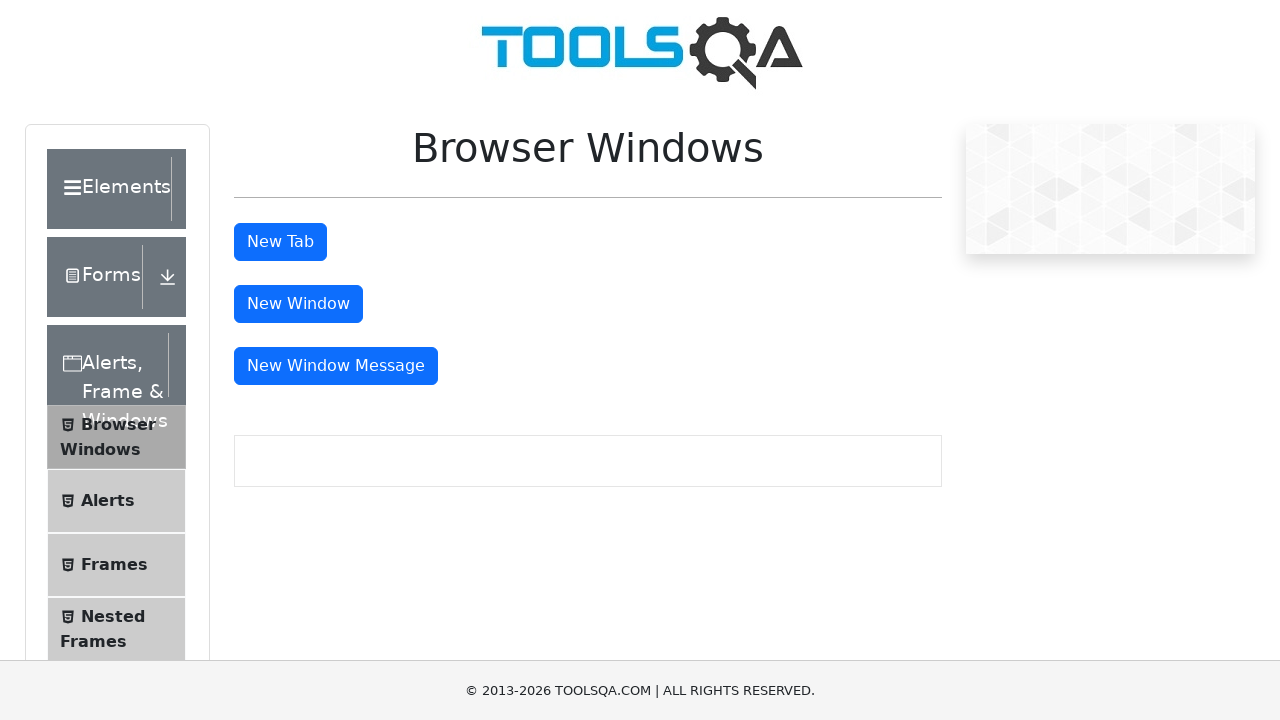

Clicked button to open new window at (298, 304) on #windowButton
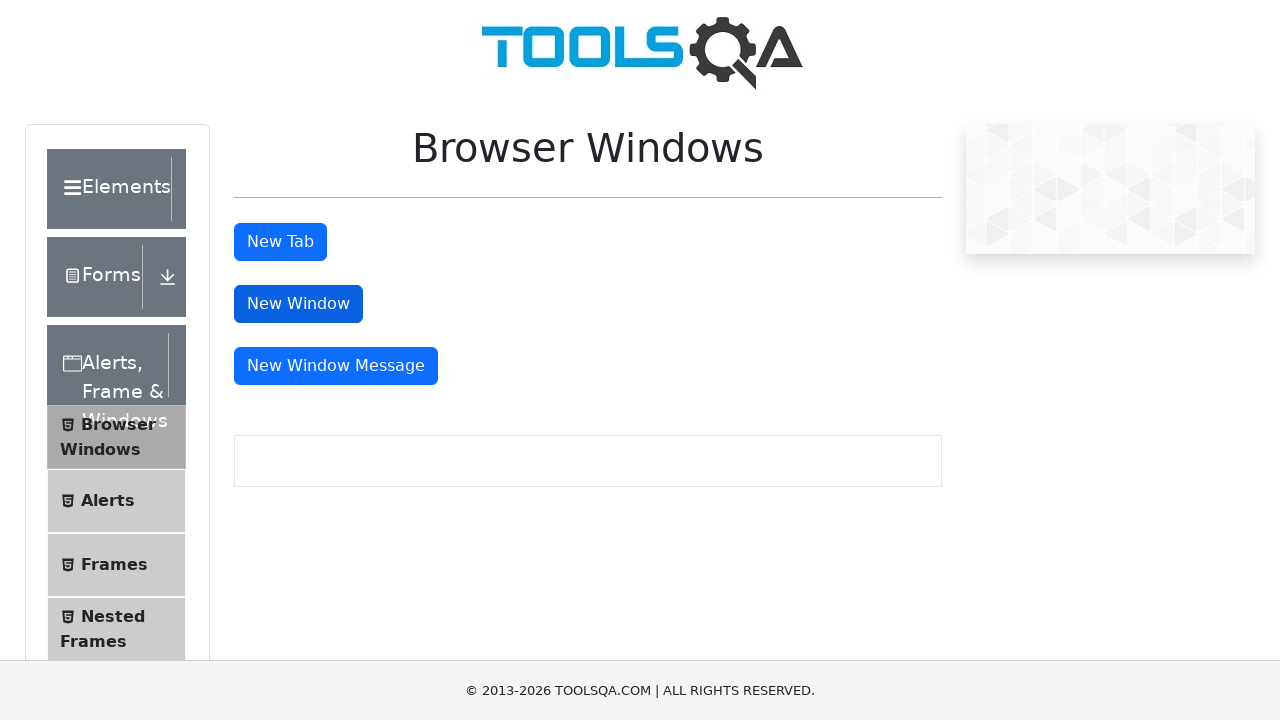

Retrieved all open pages from browser context
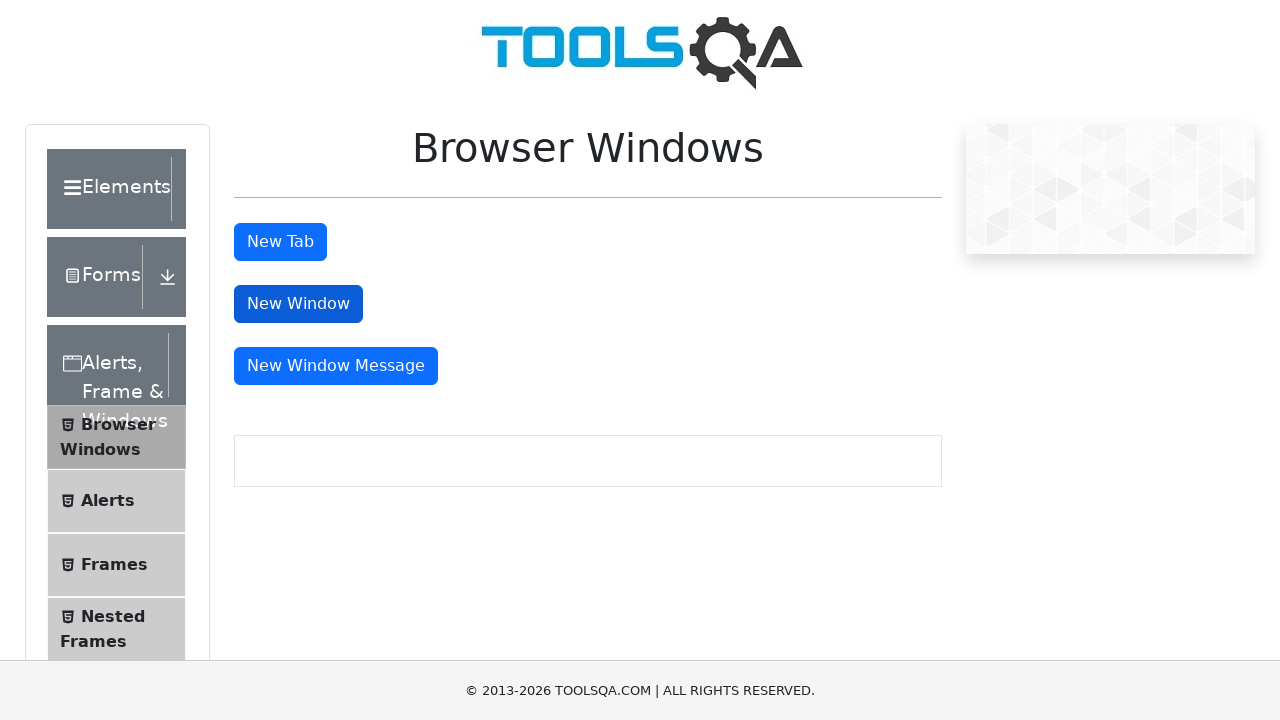

Switched to newly opened window
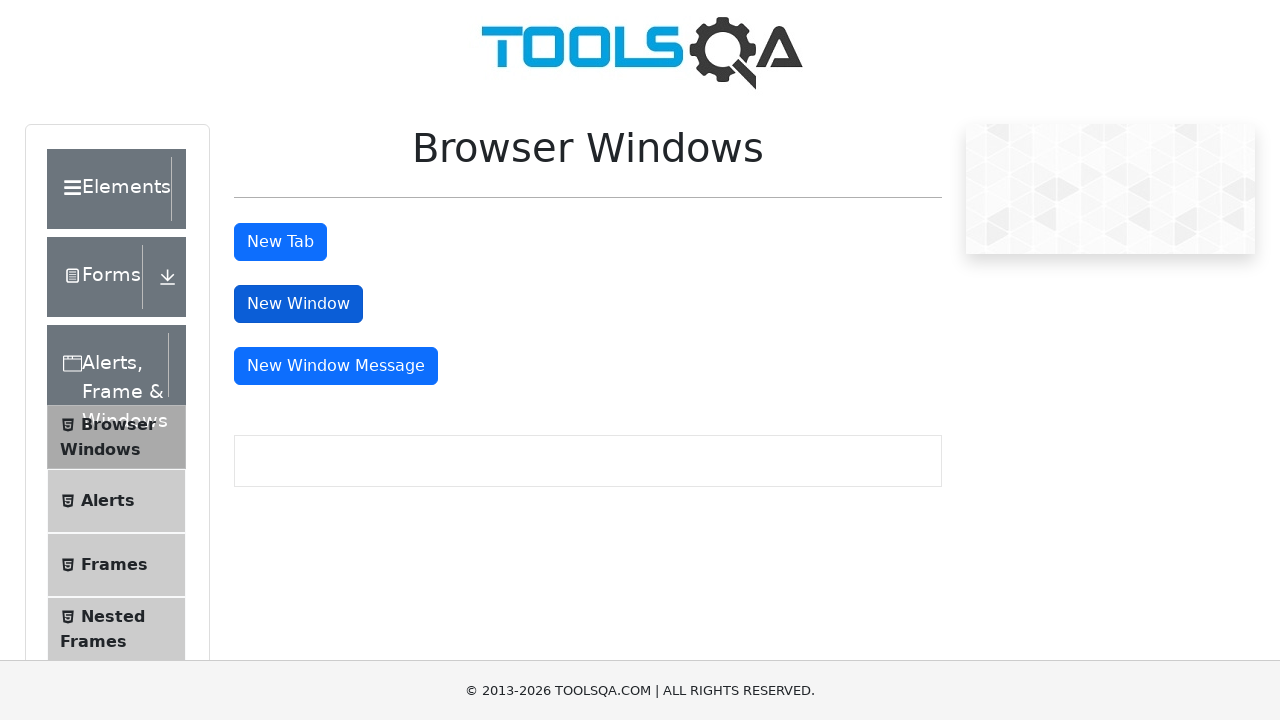

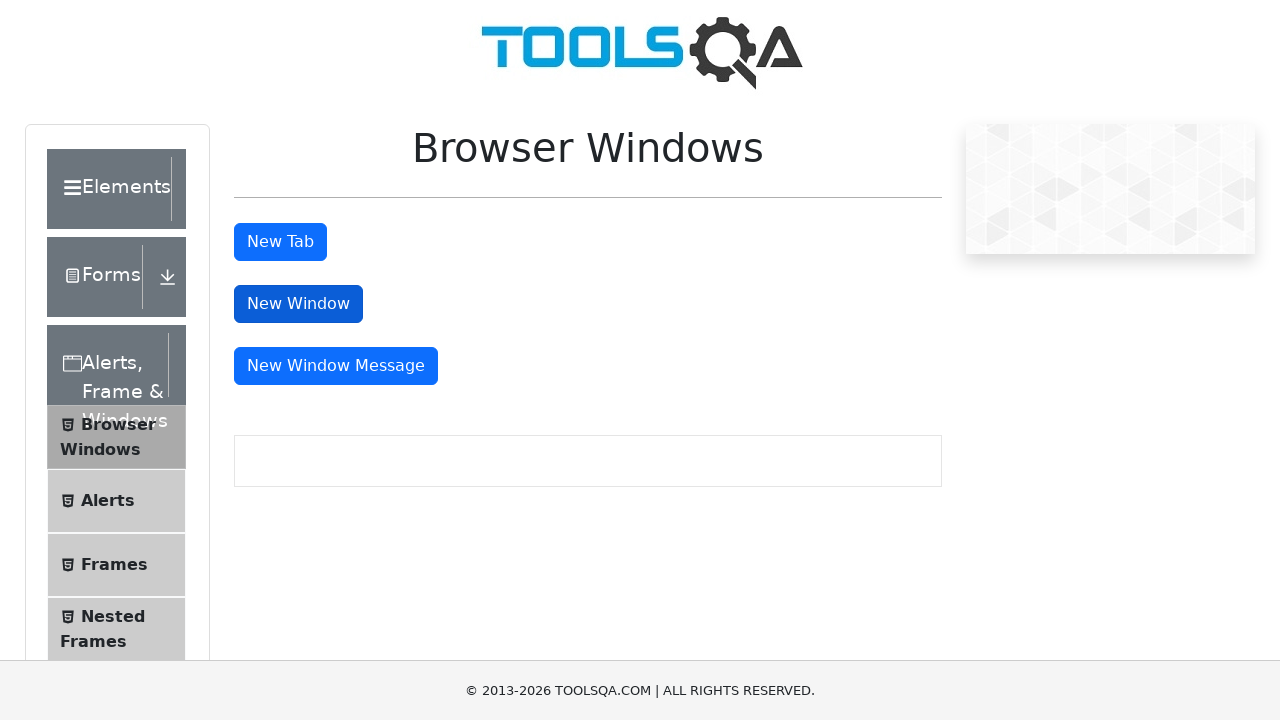